Clicks on a product by finding it using its text content "Cucumber - 1 Kg"

Starting URL: https://rahulshettyacademy.com/seleniumPractise/#/

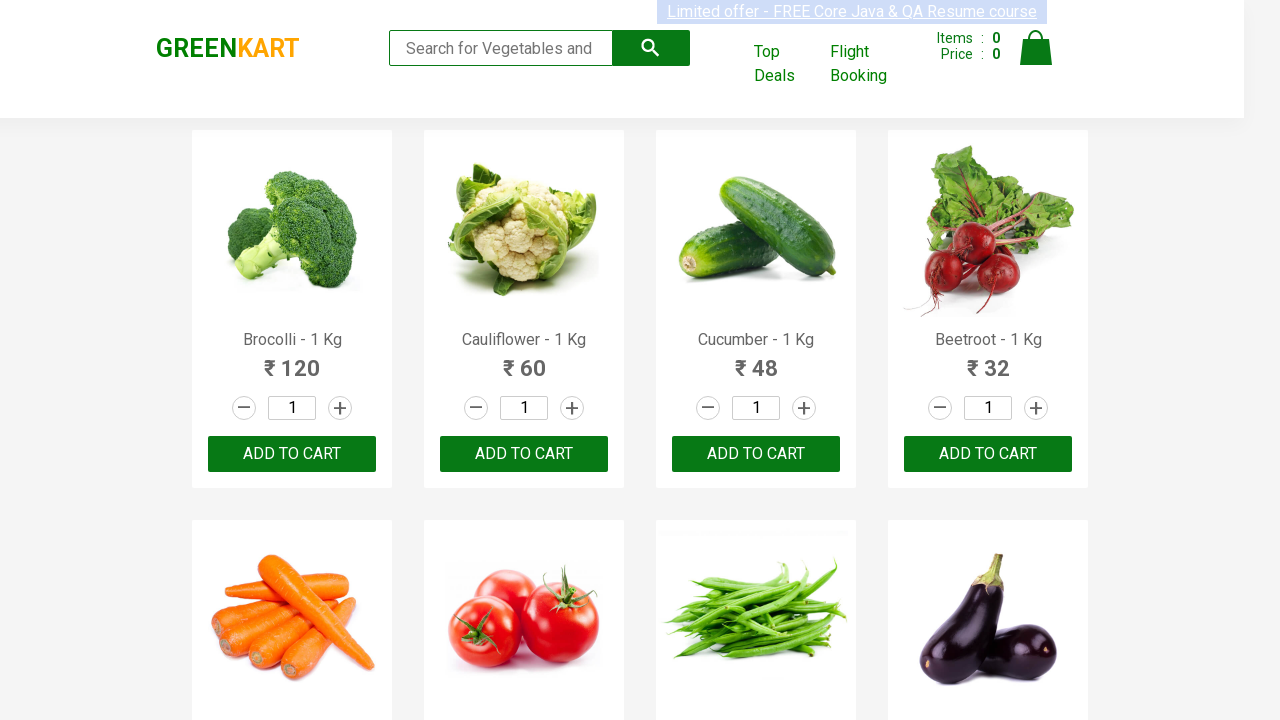

Waited for products to load
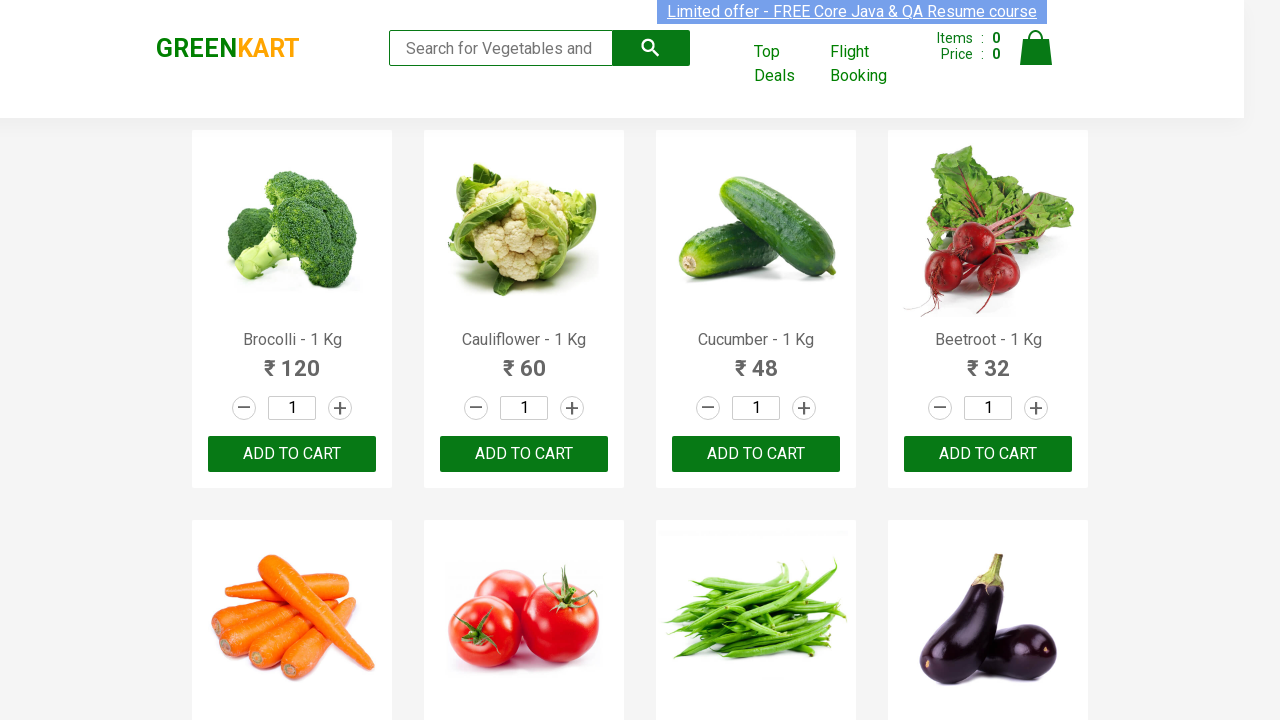

Clicked on product 'Cucumber - 1 Kg' at (756, 309) on .products .product >> internal:has-text="Cucumber - 1 Kg"i
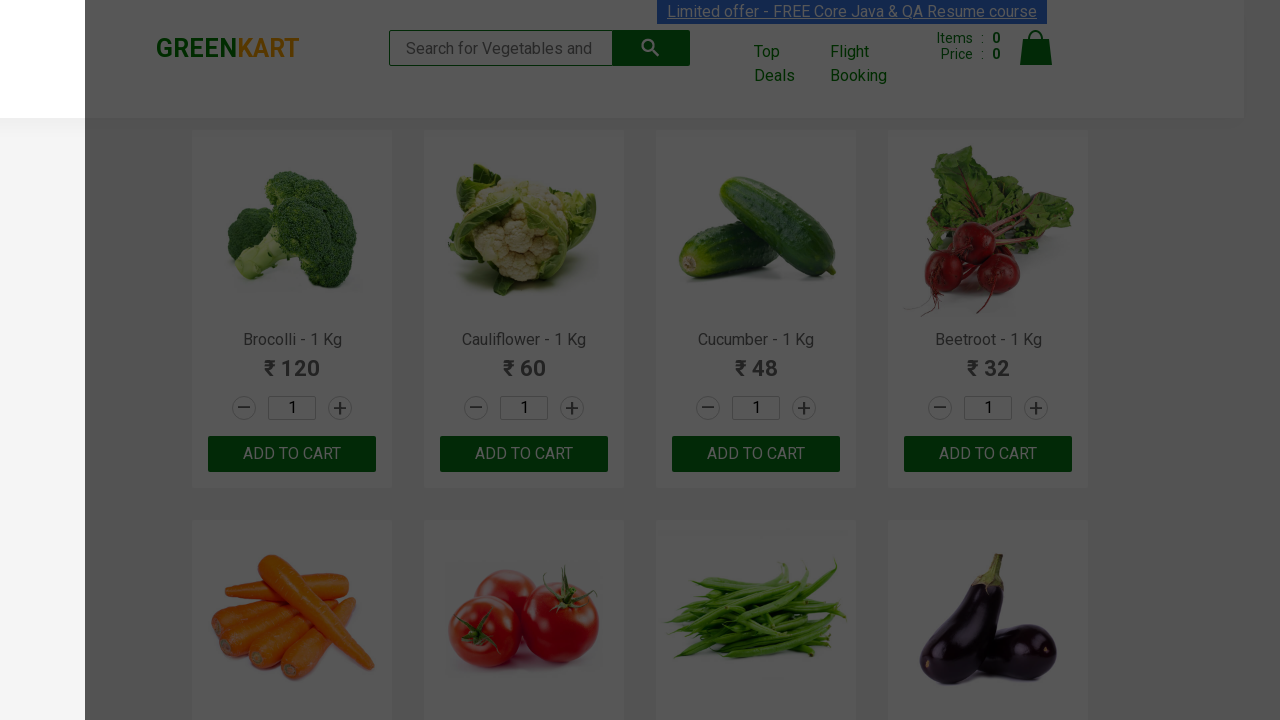

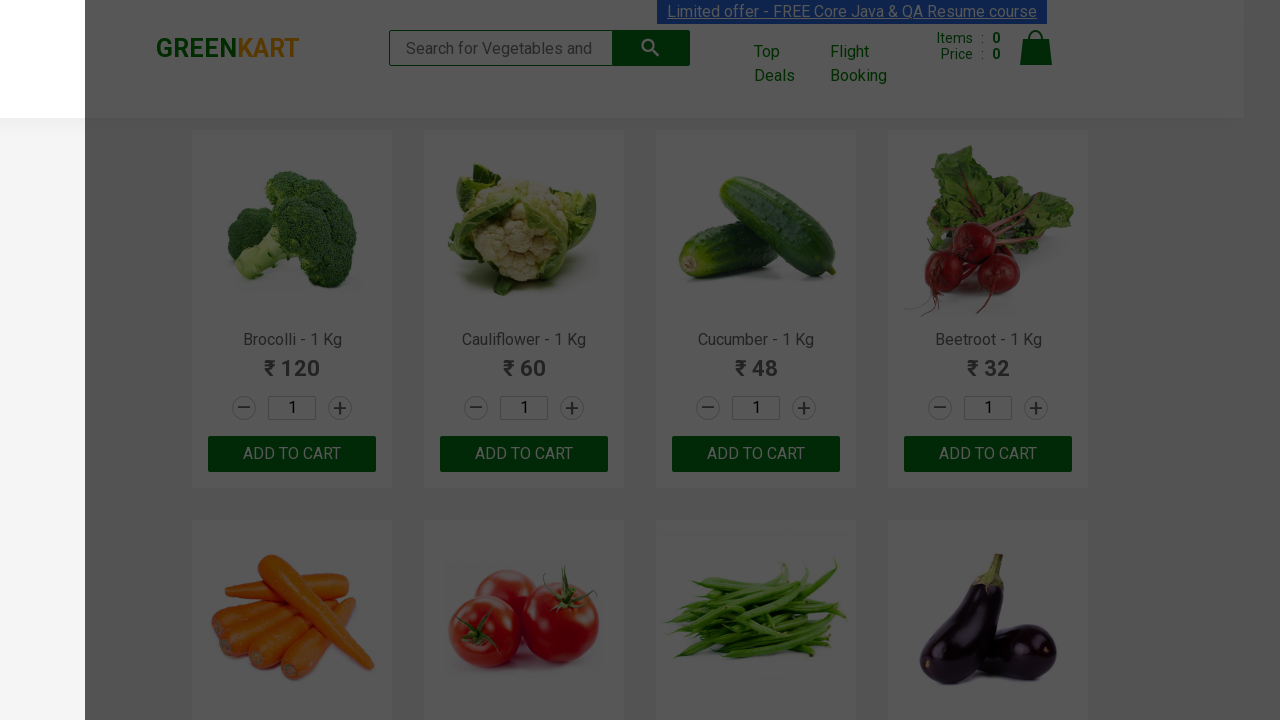